Tests opening multiple links in new tabs from a footer section using keyboard shortcuts and switching between browser windows

Starting URL: https://www.rahulshettyacademy.com/AutomationPractice/

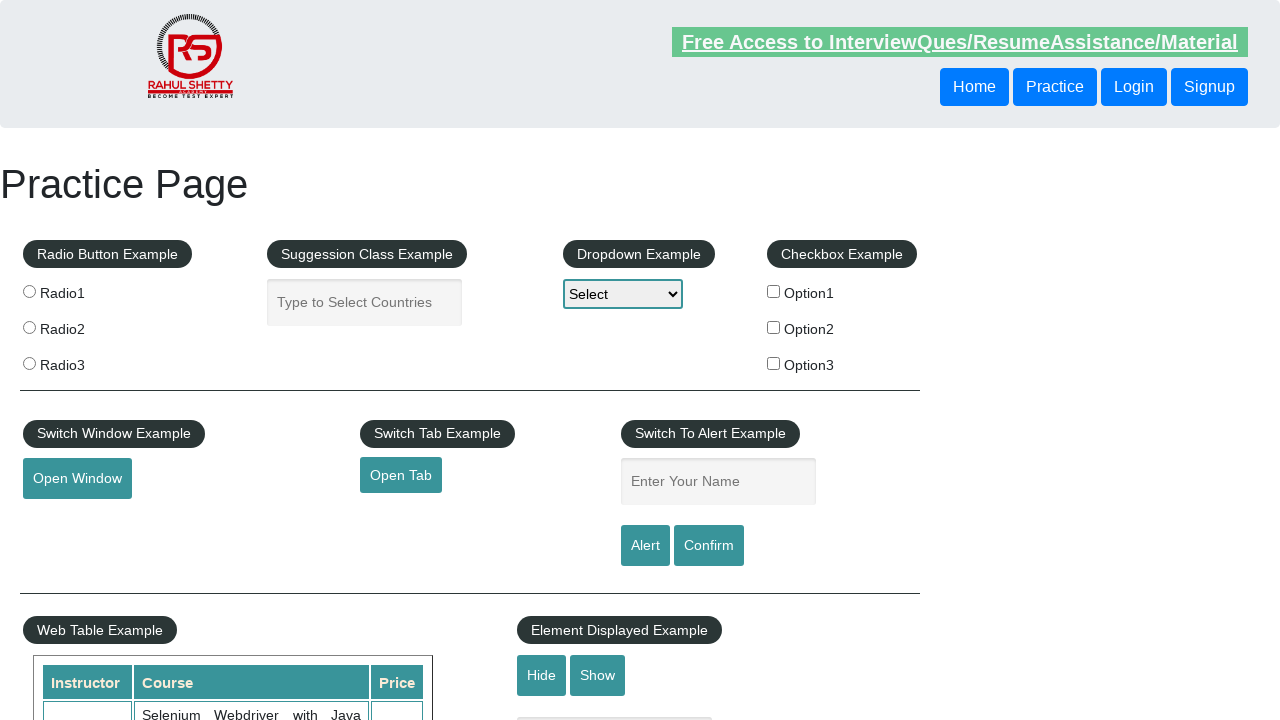

Waited for initial page load (1000ms)
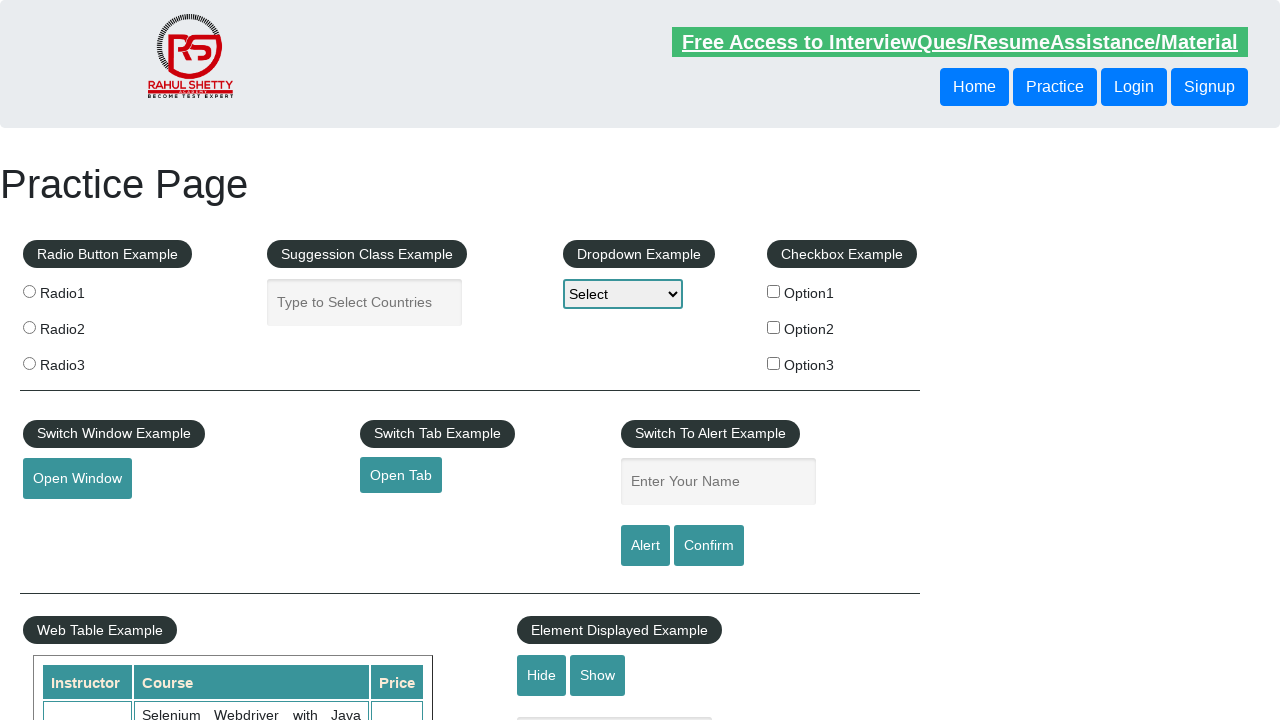

Located footer first column section
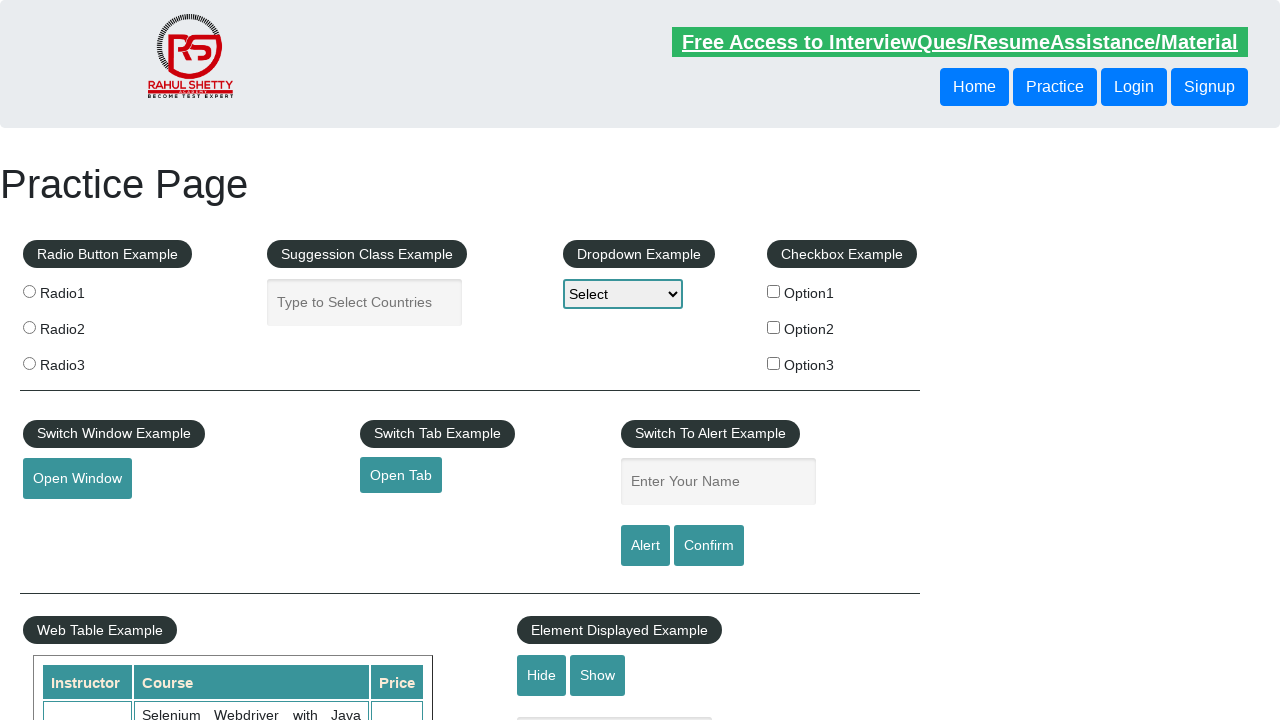

Retrieved all 5 links from footer first column
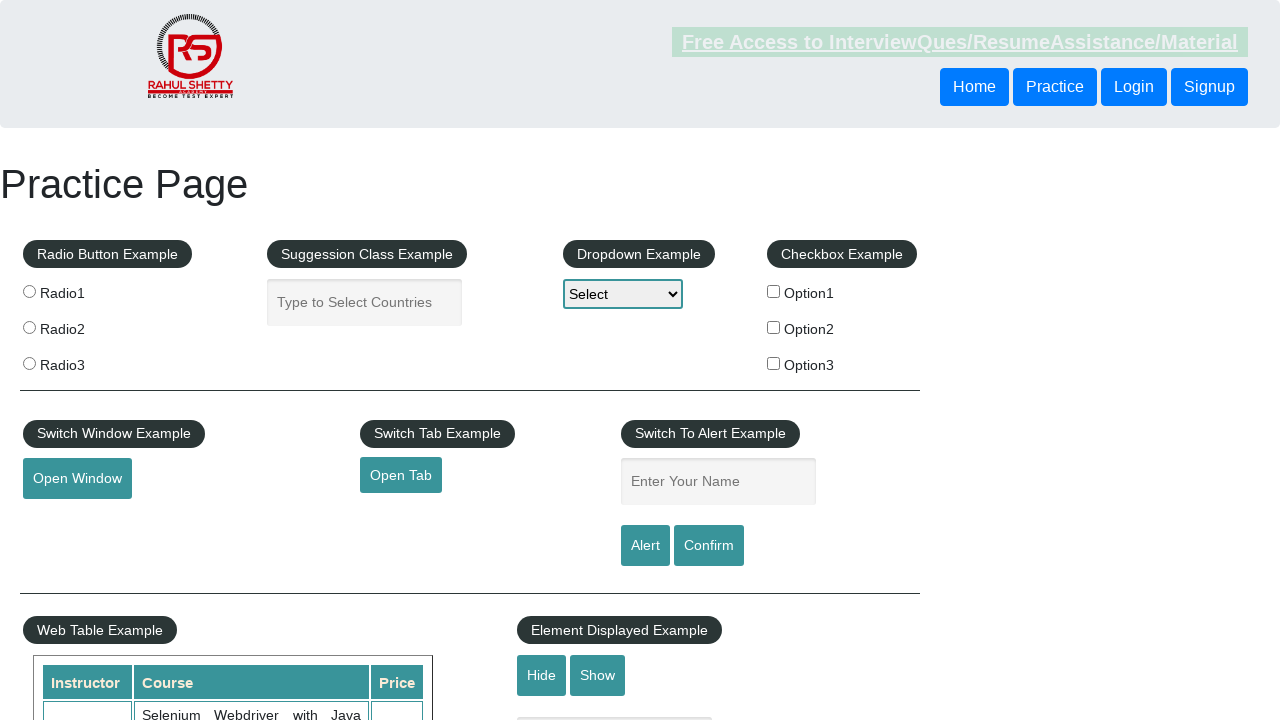

Stored reference to current page
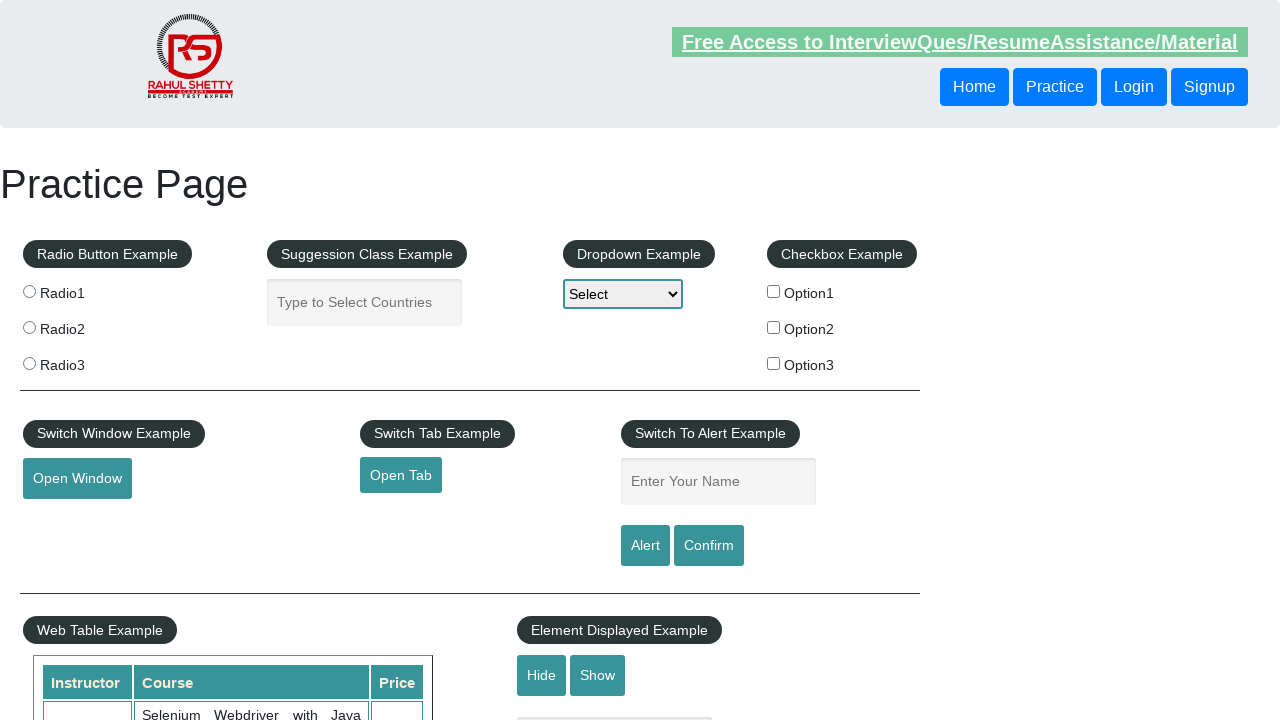

Ctrl+clicked footer link 1 to open in new tab at (157, 482) on xpath=//*[@id='gf-BIG']/table/tbody/tr/td[1]/ul >> a >> nth=0
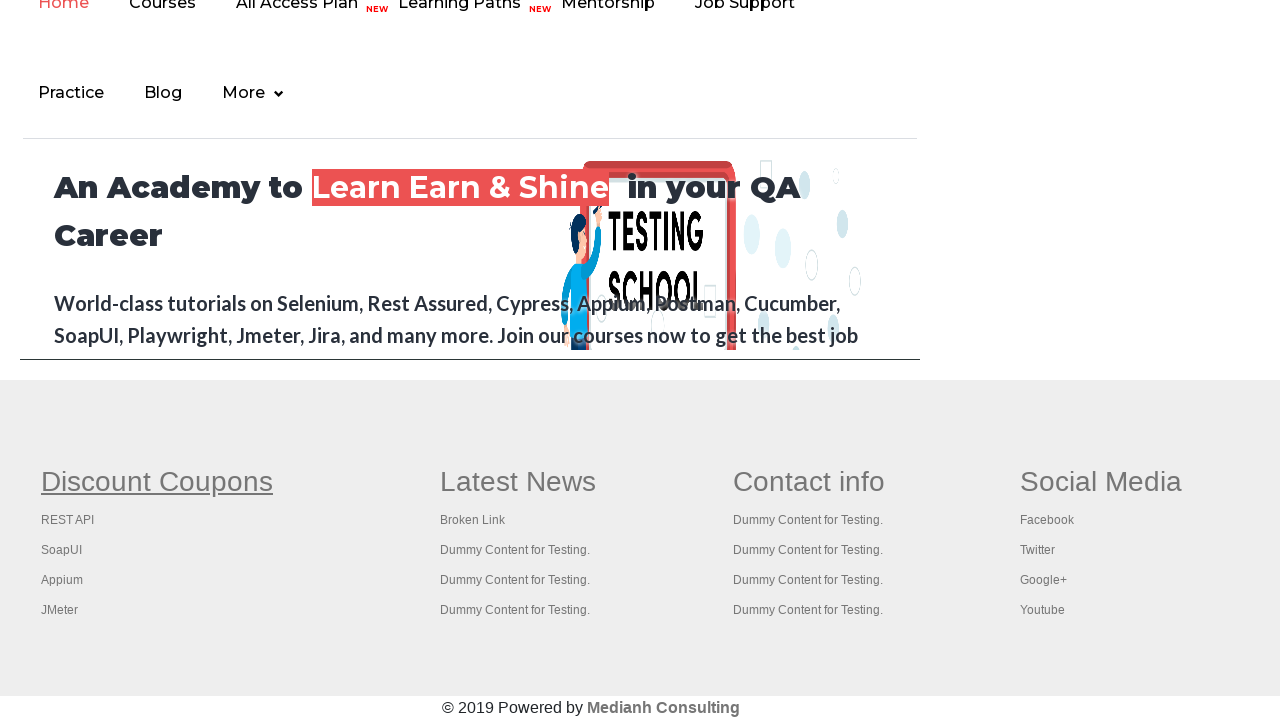

Waited 100ms after opening link 1 in new tab
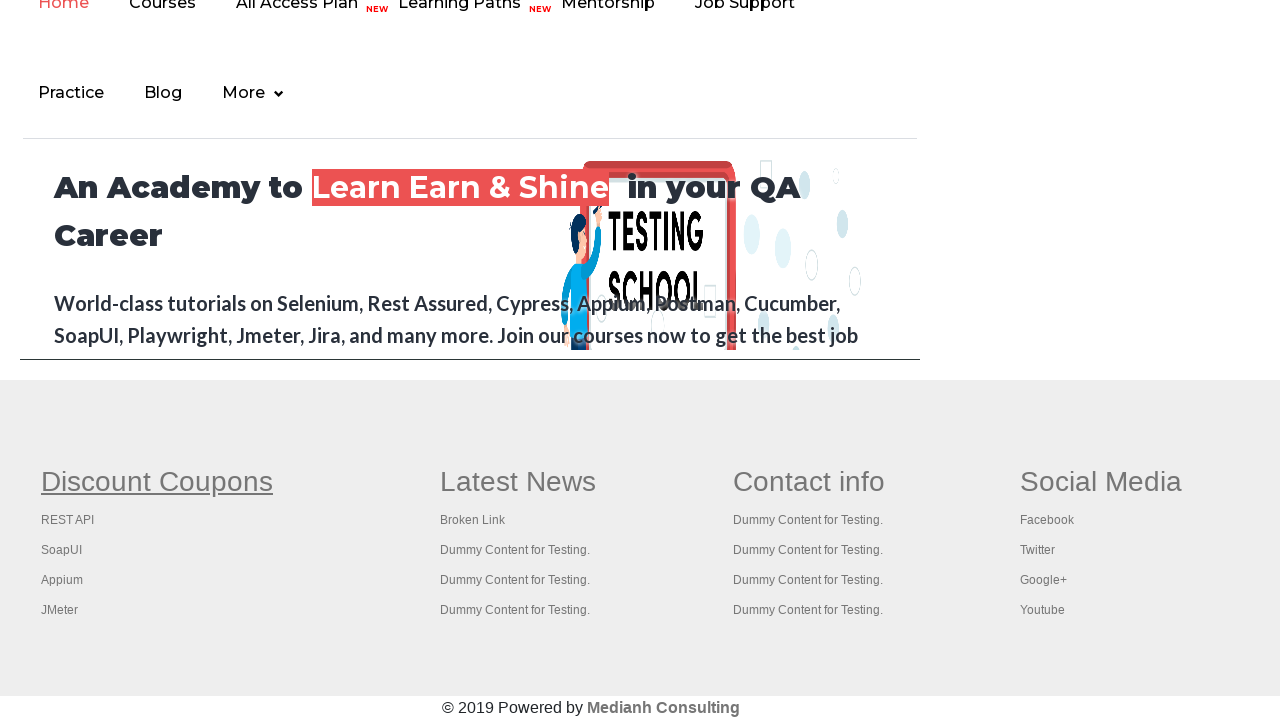

Ctrl+clicked footer link 2 to open in new tab at (68, 520) on xpath=//*[@id='gf-BIG']/table/tbody/tr/td[1]/ul >> a >> nth=1
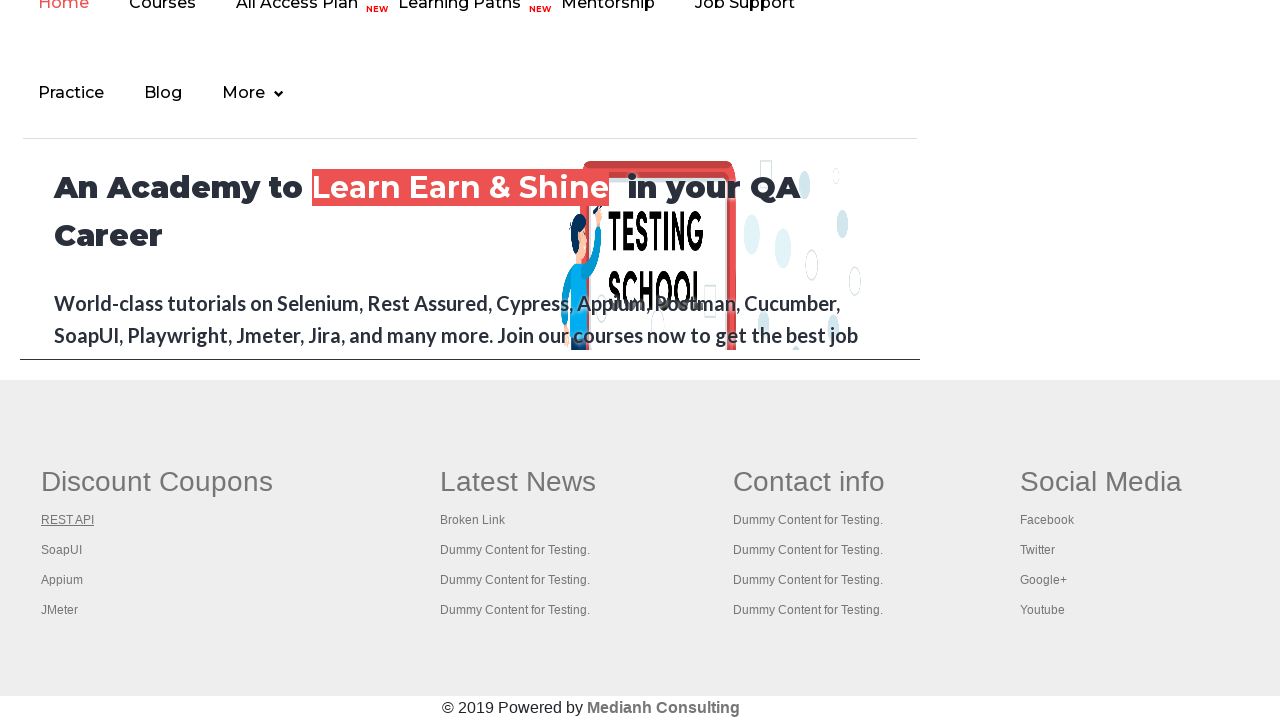

Waited 100ms after opening link 2 in new tab
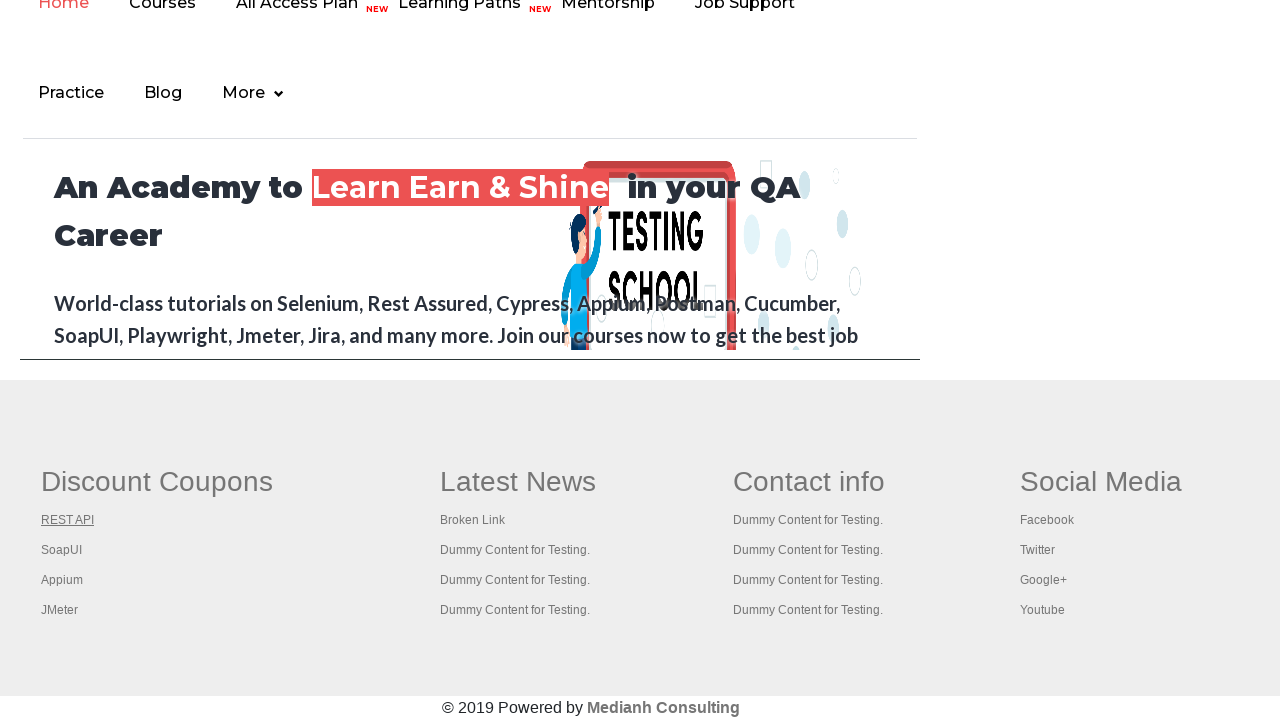

Ctrl+clicked footer link 3 to open in new tab at (62, 550) on xpath=//*[@id='gf-BIG']/table/tbody/tr/td[1]/ul >> a >> nth=2
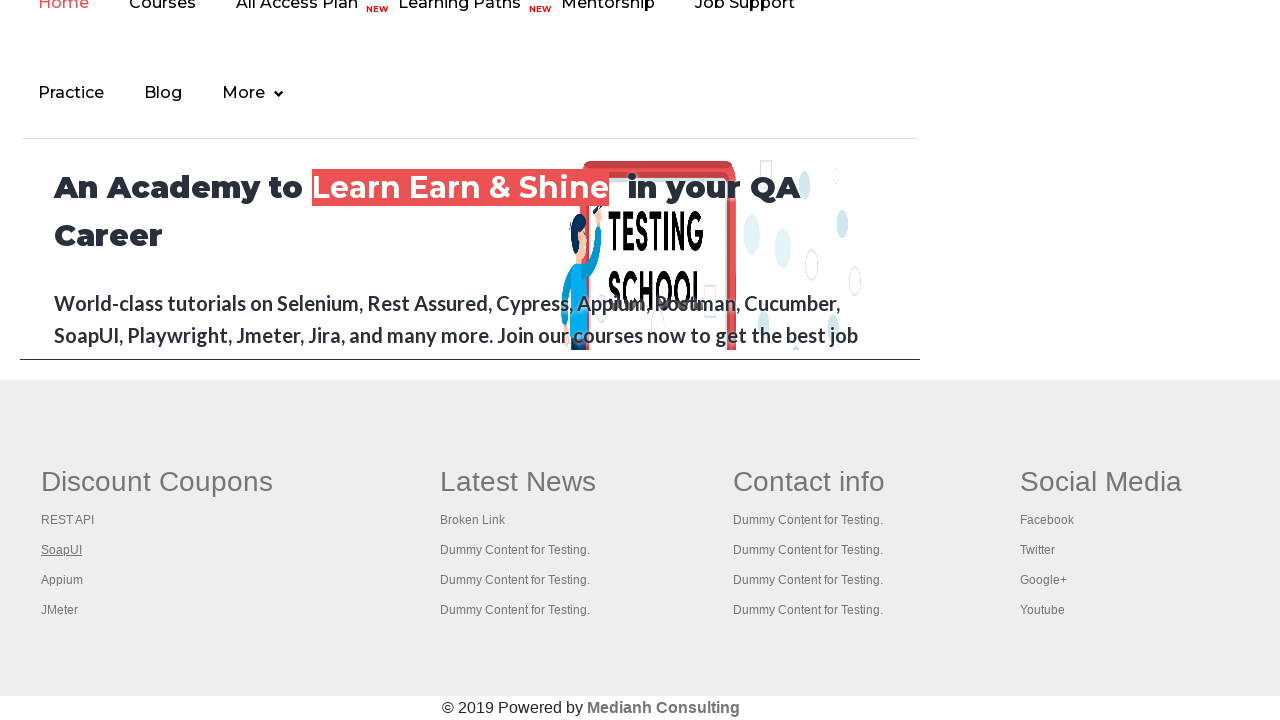

Waited 100ms after opening link 3 in new tab
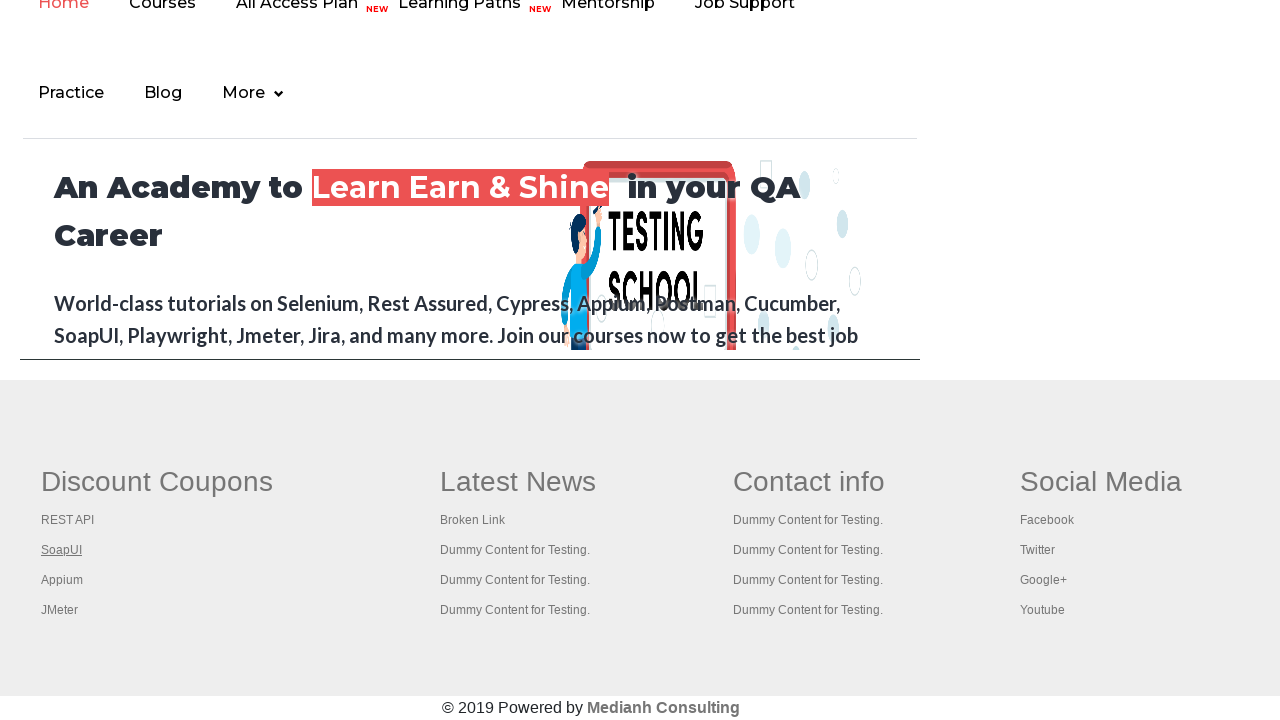

Ctrl+clicked footer link 4 to open in new tab at (62, 580) on xpath=//*[@id='gf-BIG']/table/tbody/tr/td[1]/ul >> a >> nth=3
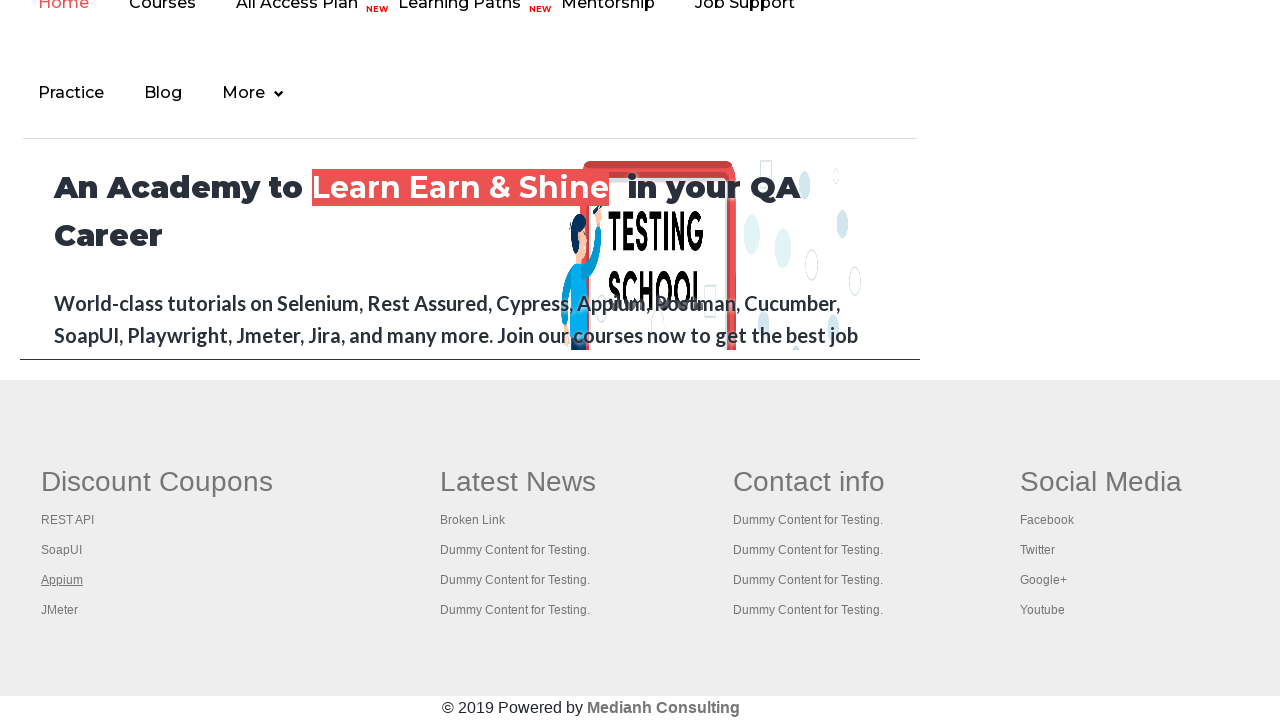

Waited 100ms after opening link 4 in new tab
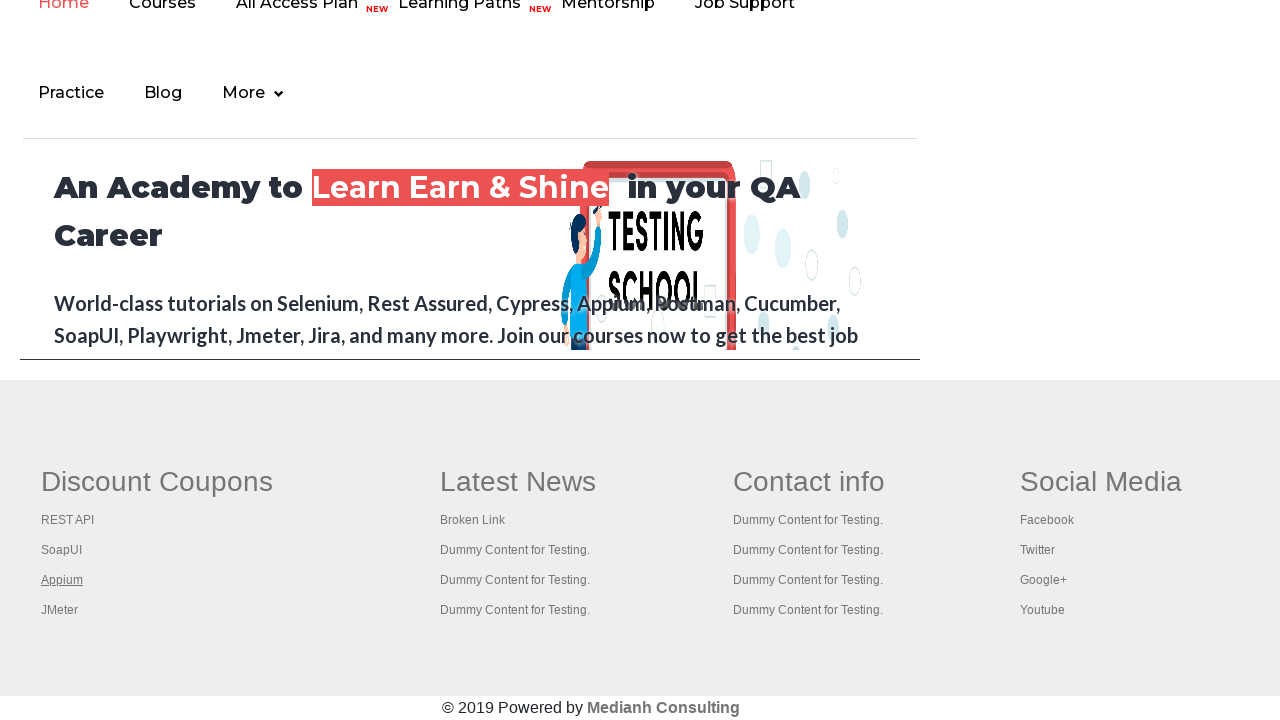

Ctrl+clicked footer link 5 to open in new tab at (60, 610) on xpath=//*[@id='gf-BIG']/table/tbody/tr/td[1]/ul >> a >> nth=4
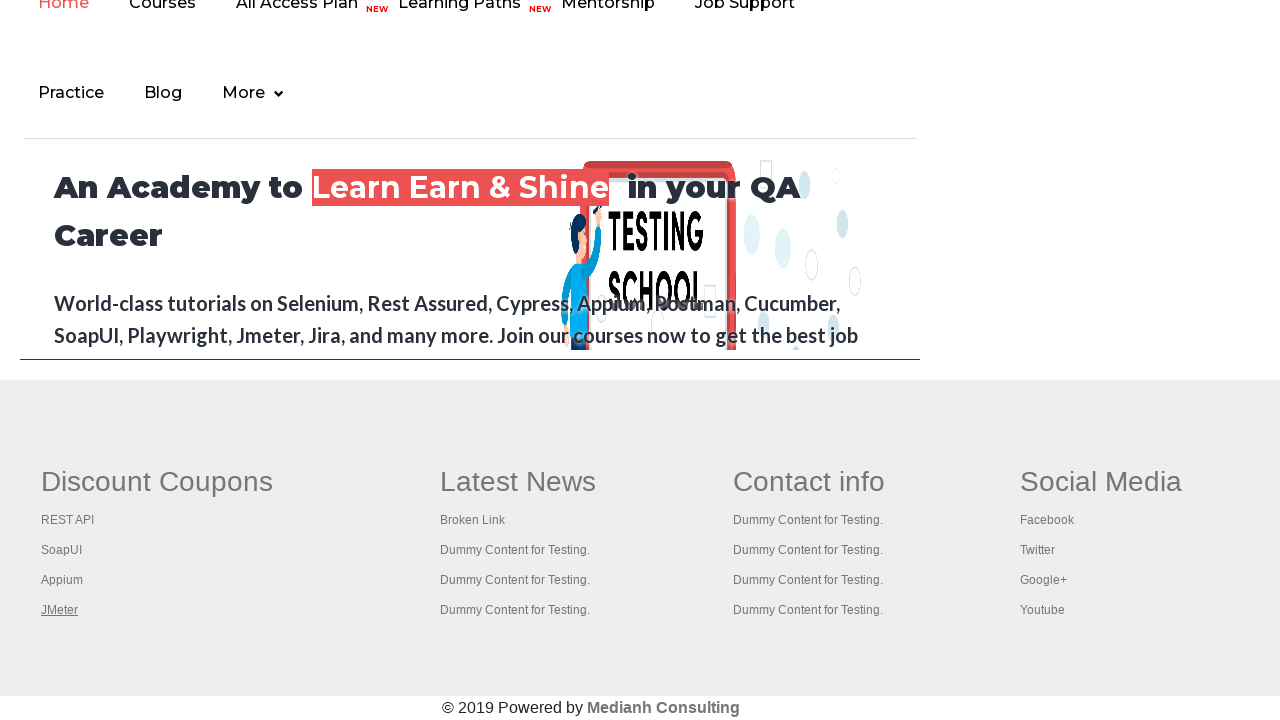

Waited 100ms after opening link 5 in new tab
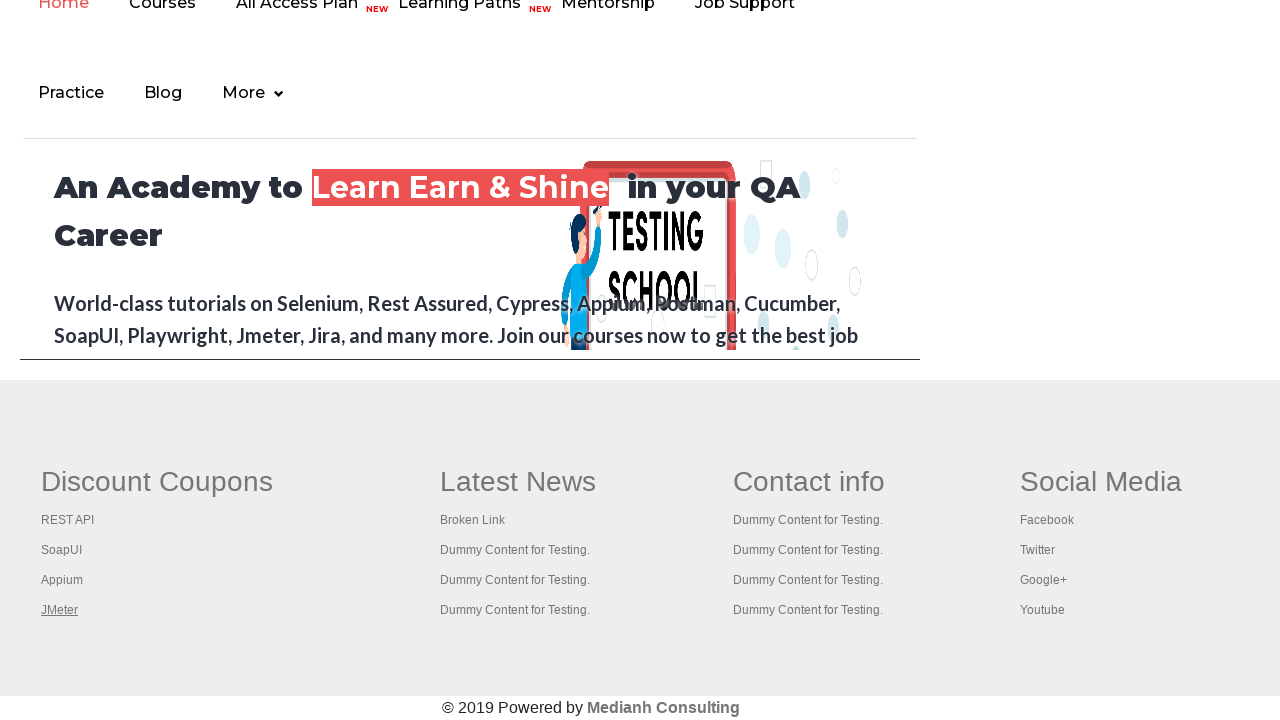

Retrieved all 6 pages from browser context
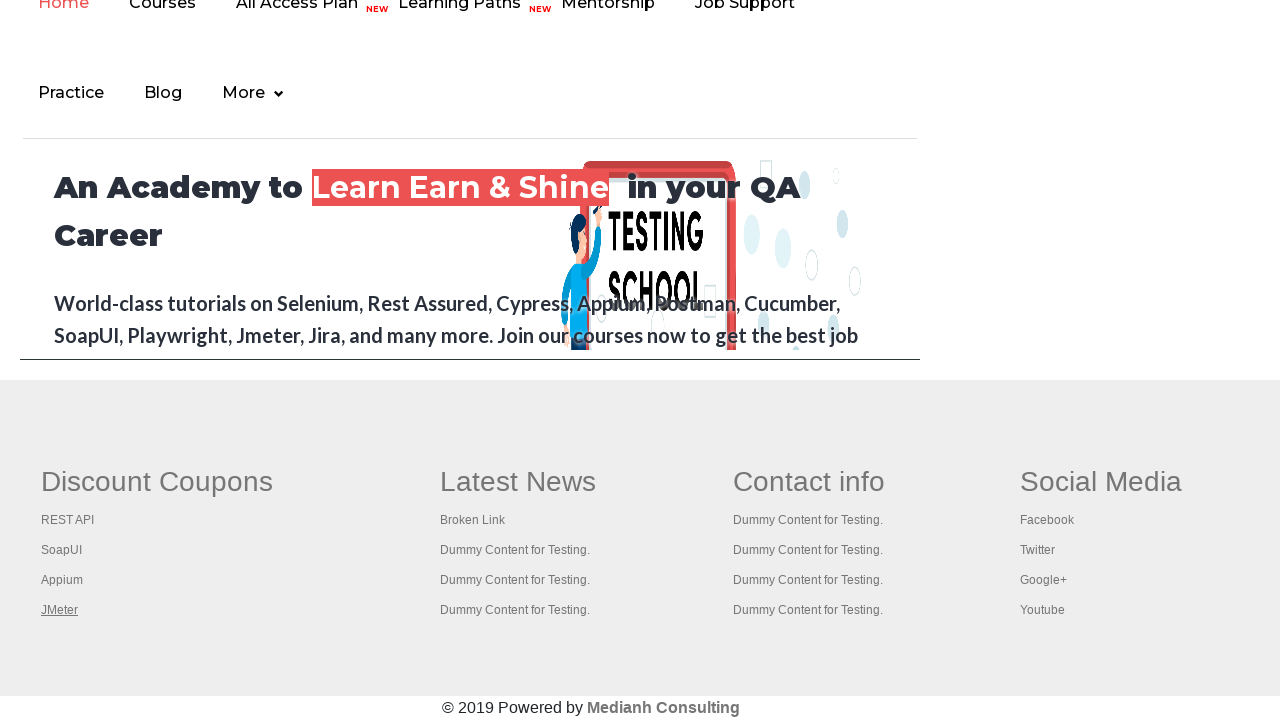

Brought new tab to front
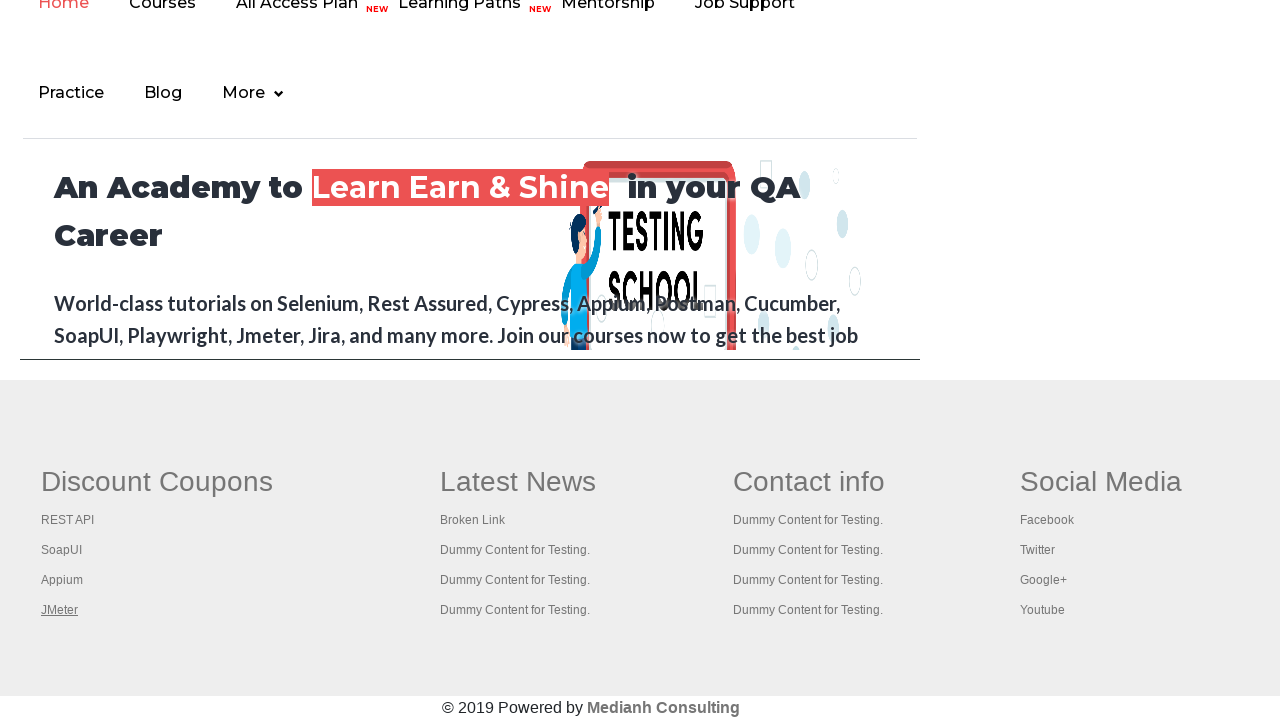

Waited for new tab page to load (domcontentloaded)
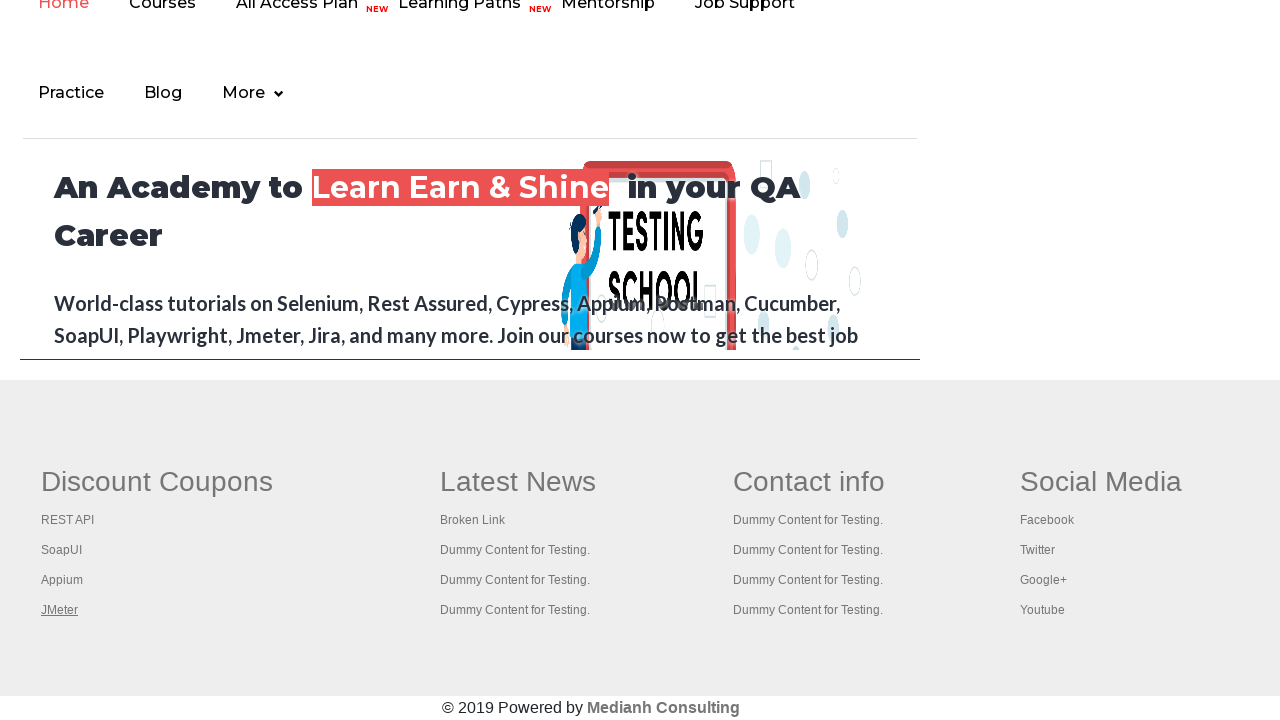

Waited 100ms on opened tab
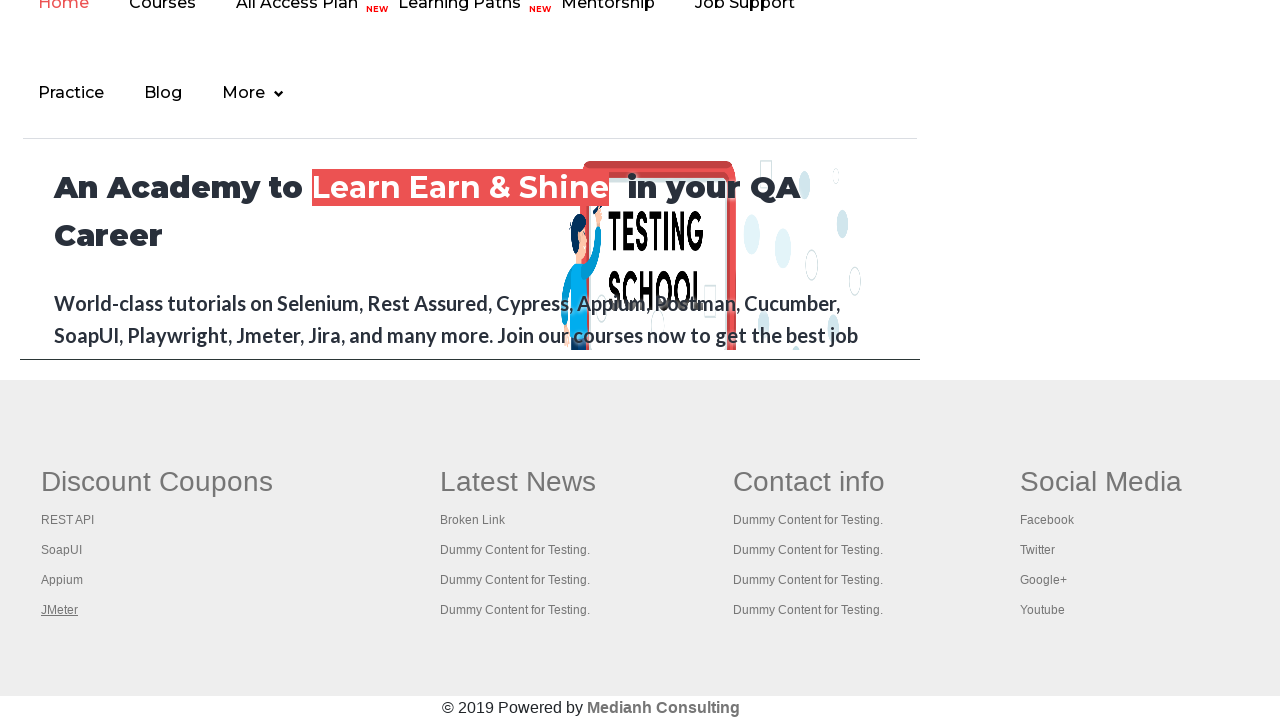

Brought new tab to front
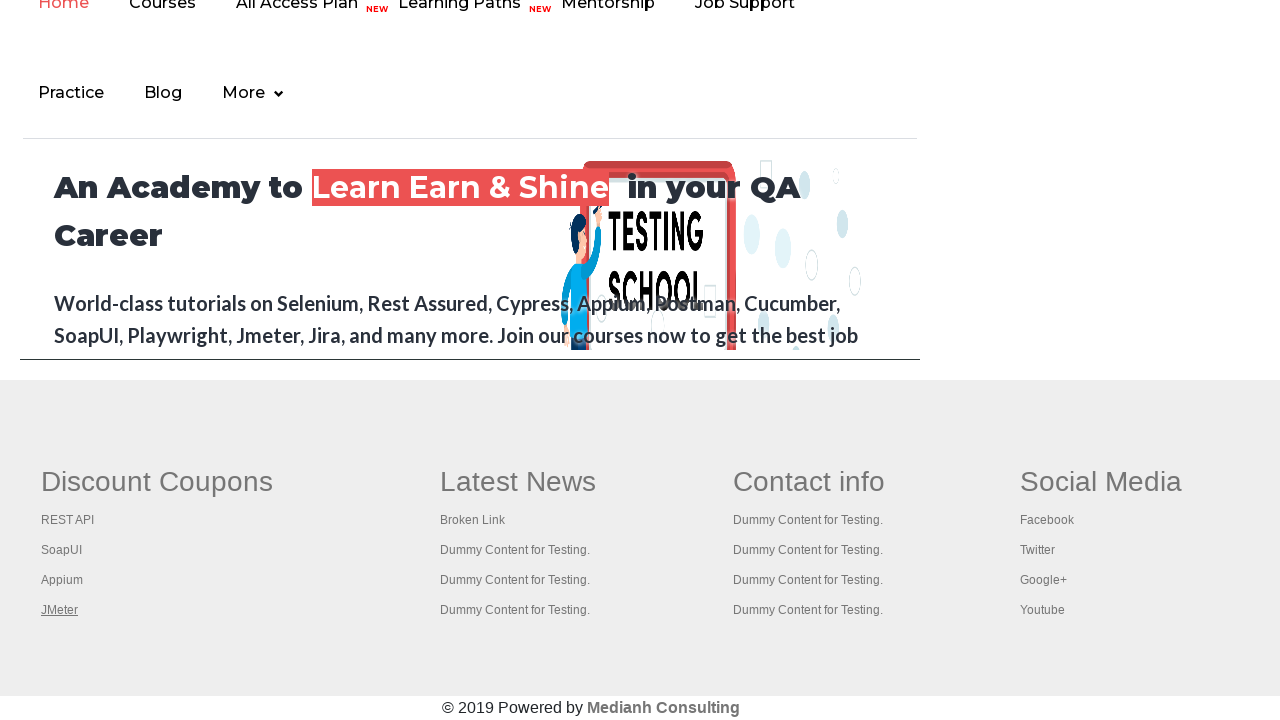

Waited for new tab page to load (domcontentloaded)
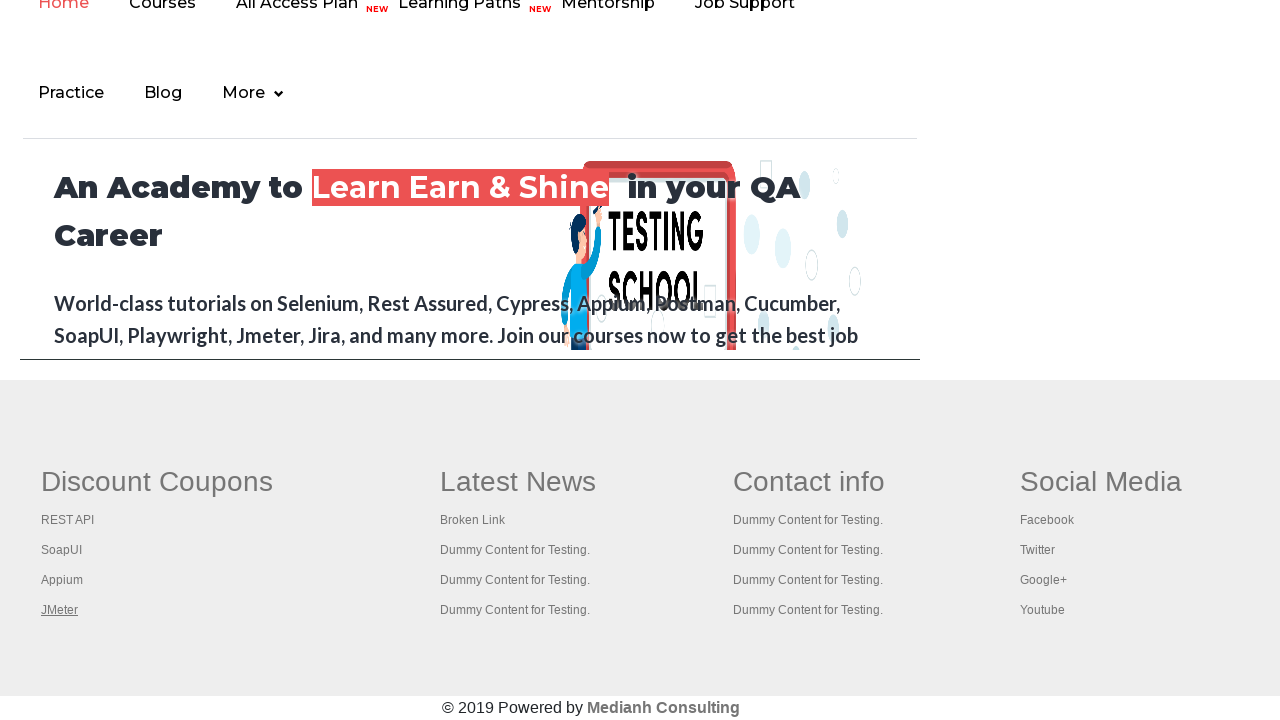

Waited 100ms on opened tab
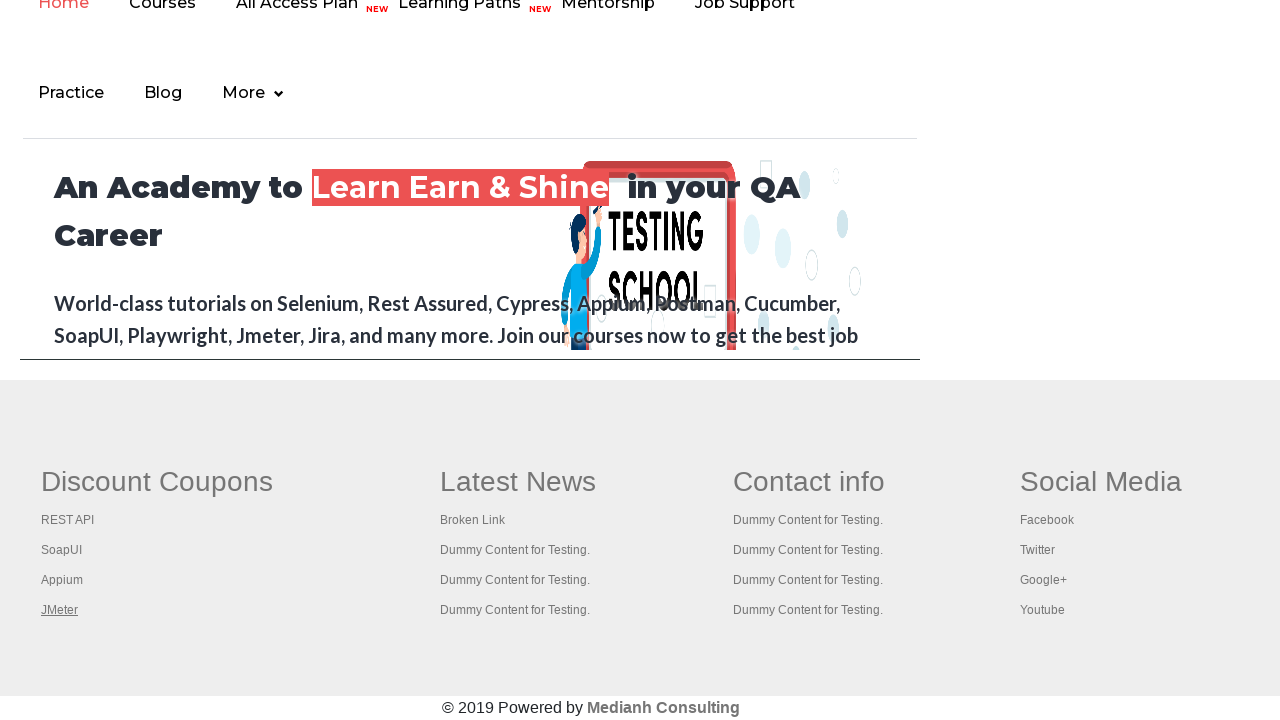

Brought new tab to front
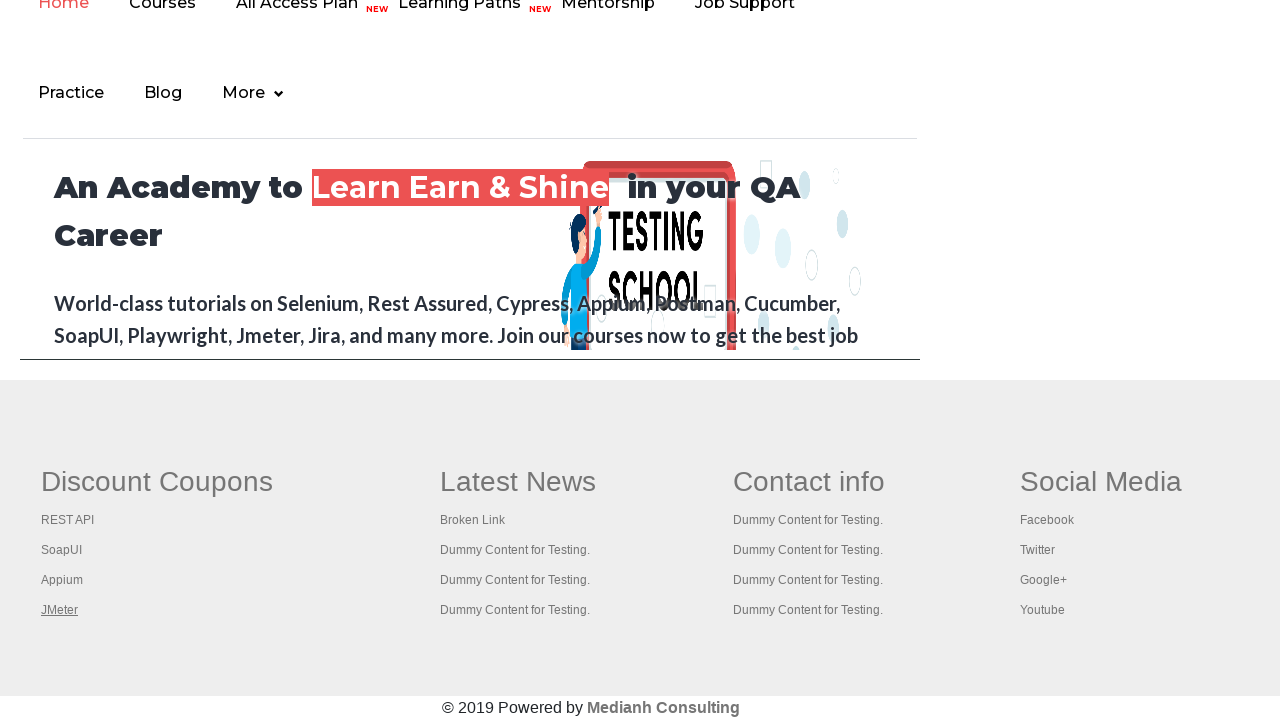

Waited for new tab page to load (domcontentloaded)
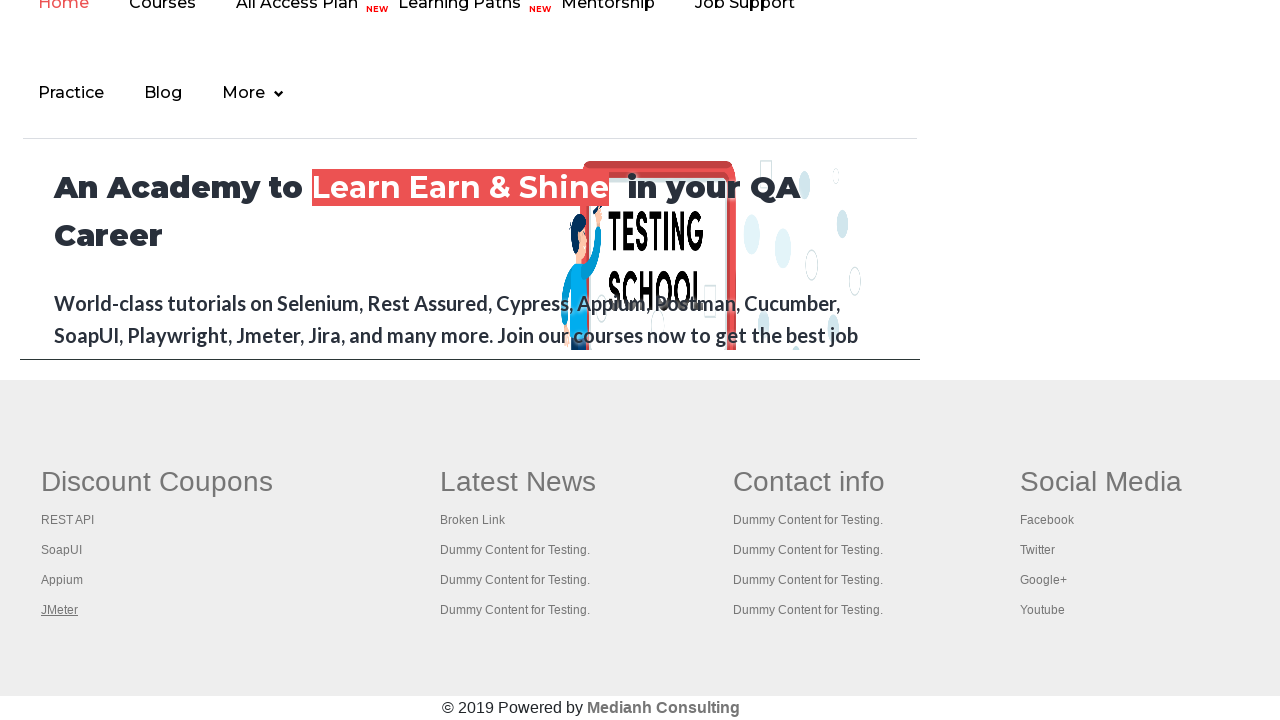

Waited 100ms on opened tab
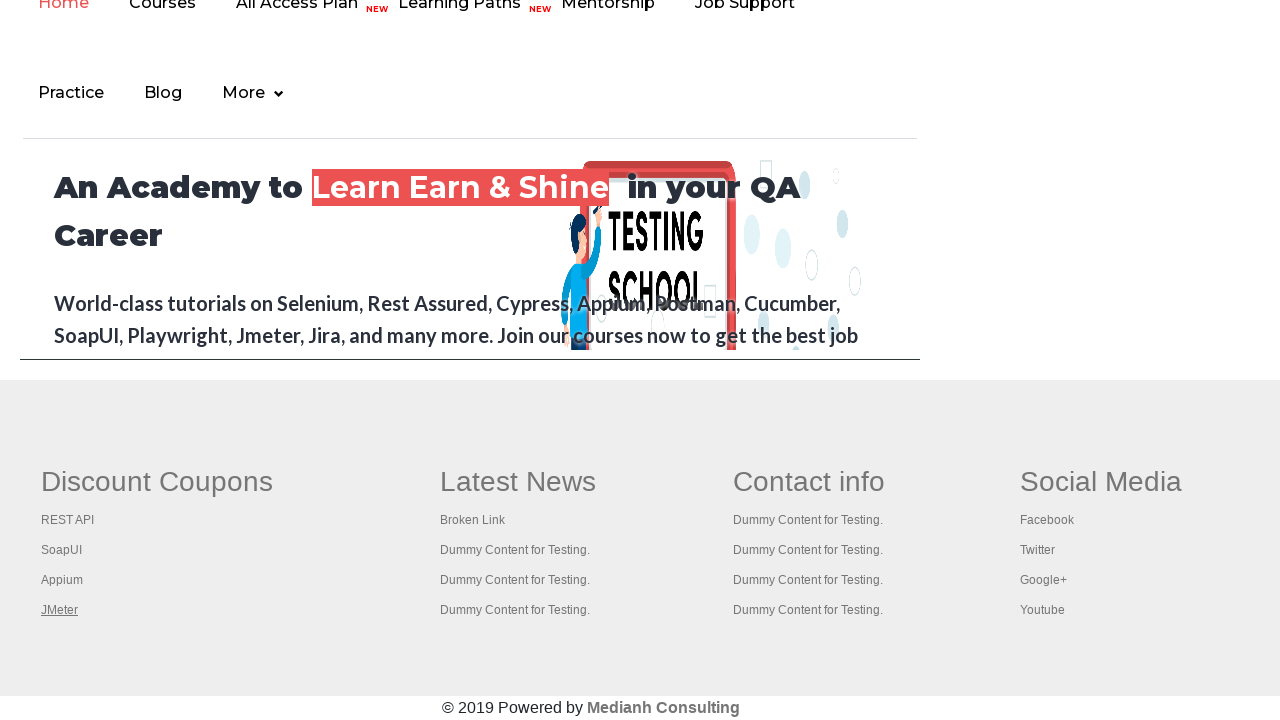

Brought new tab to front
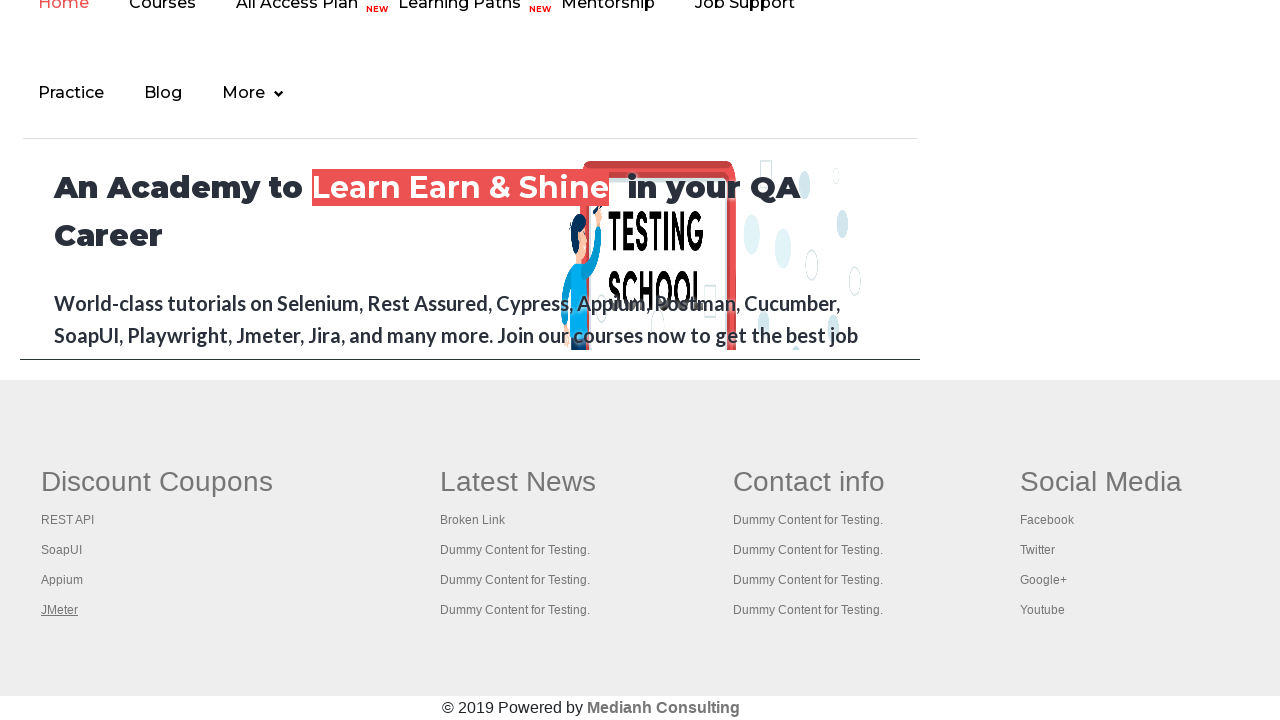

Waited for new tab page to load (domcontentloaded)
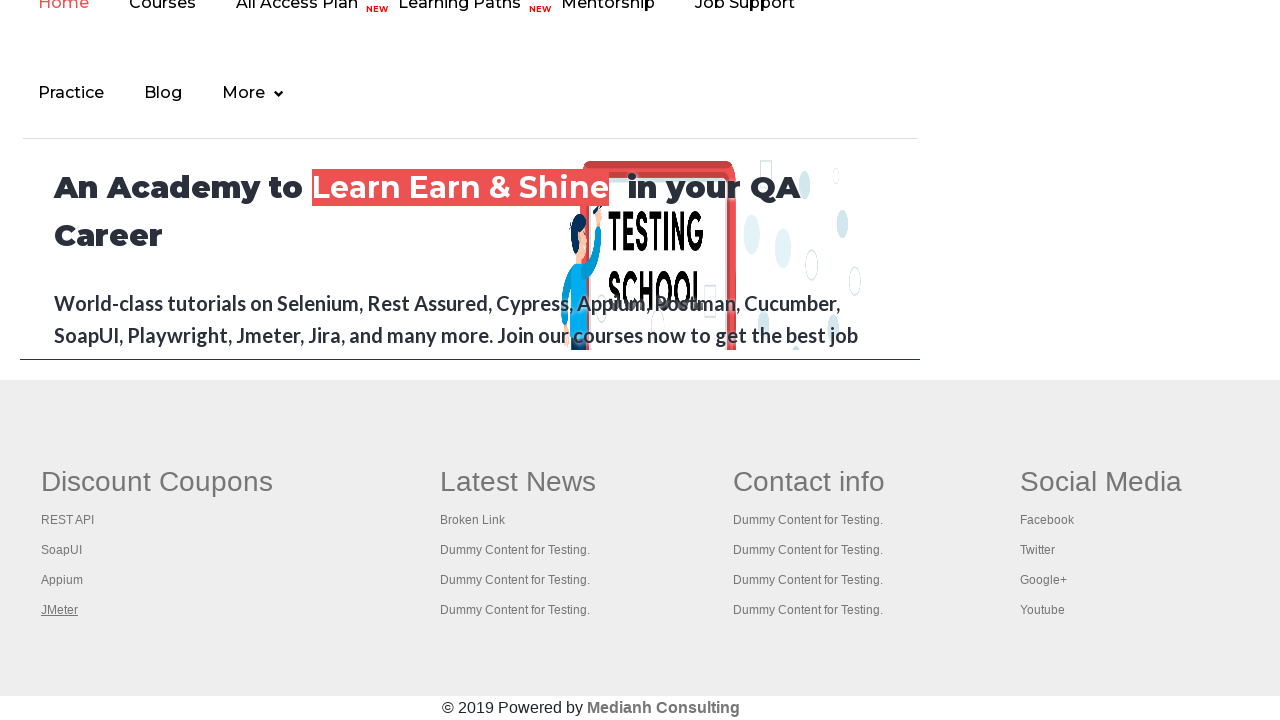

Waited 100ms on opened tab
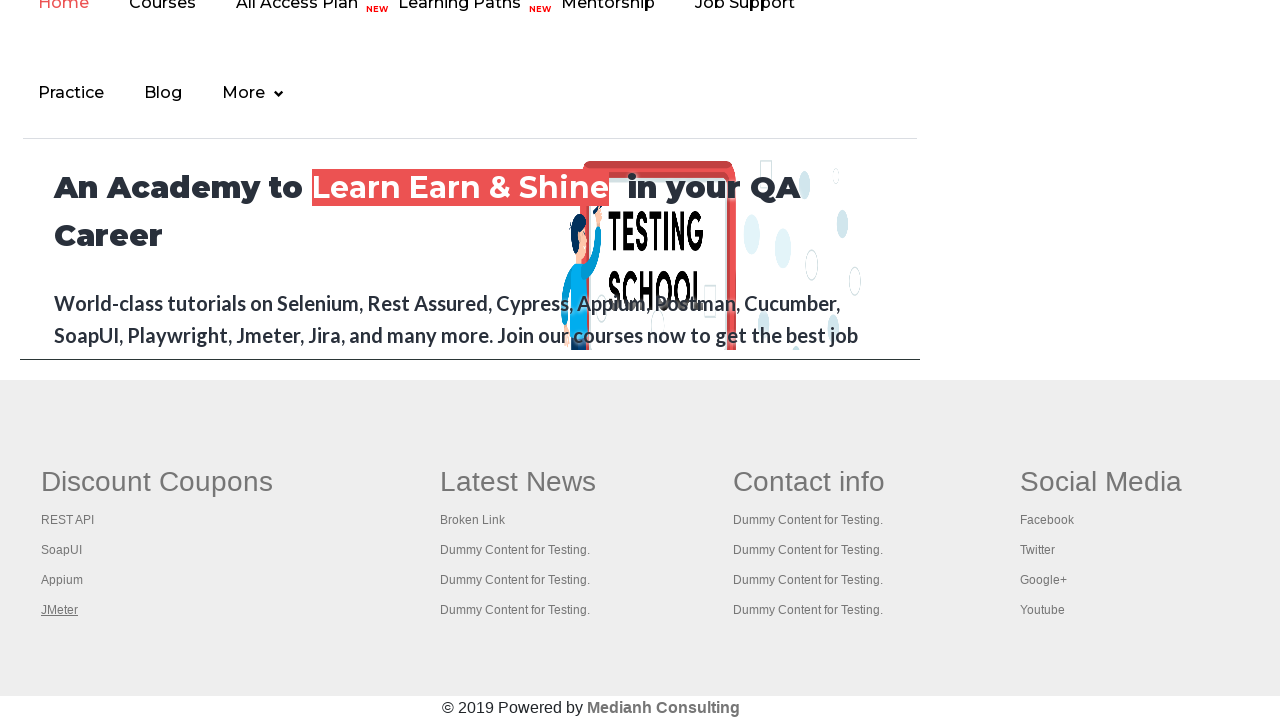

Brought new tab to front
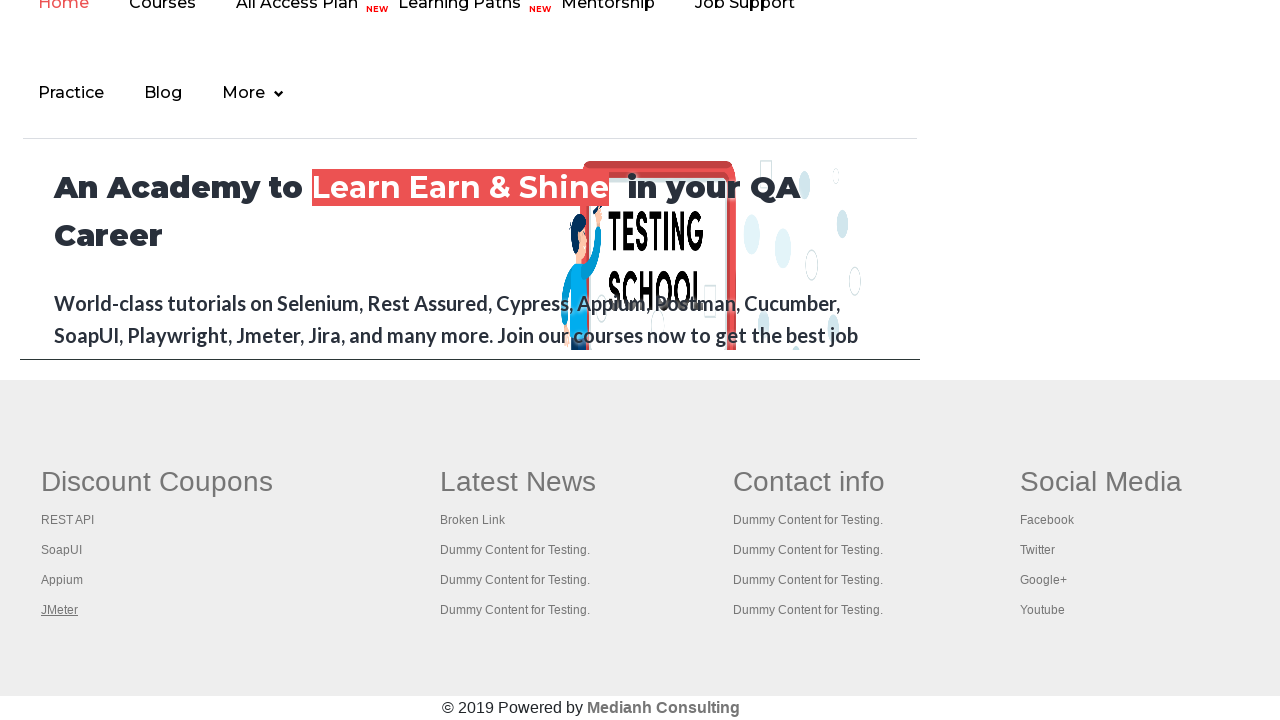

Waited for new tab page to load (domcontentloaded)
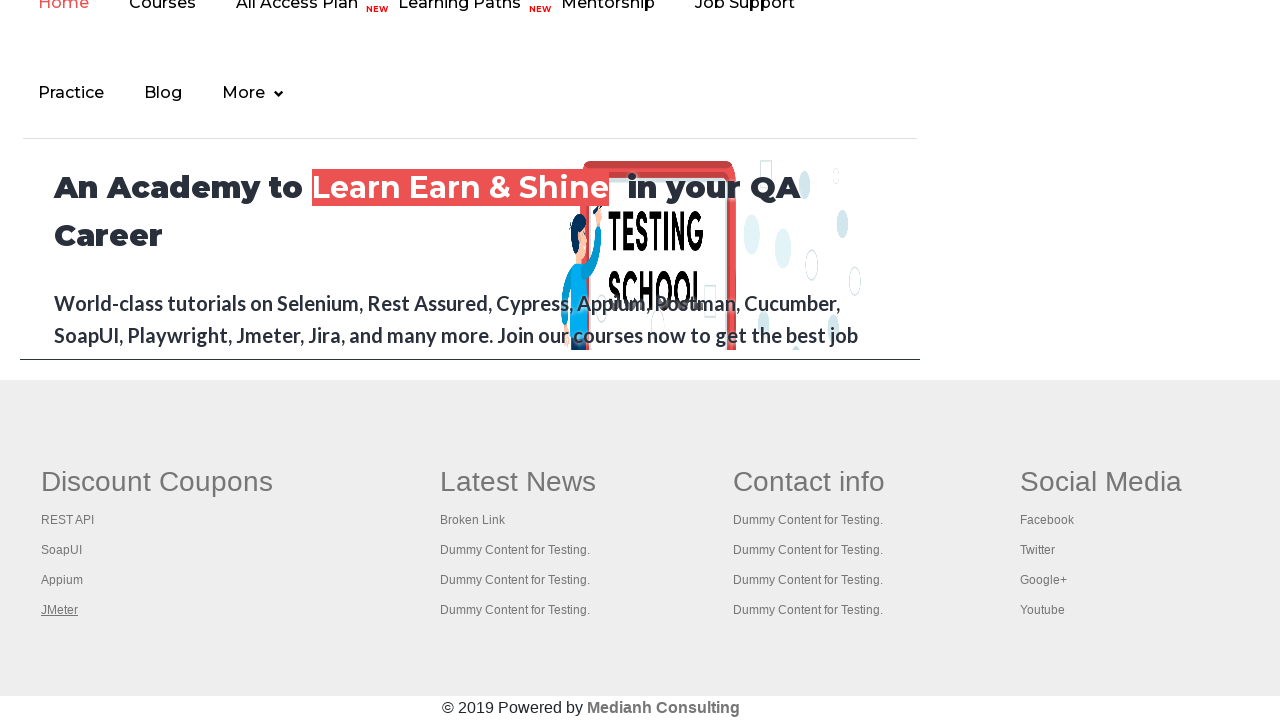

Waited 100ms on opened tab
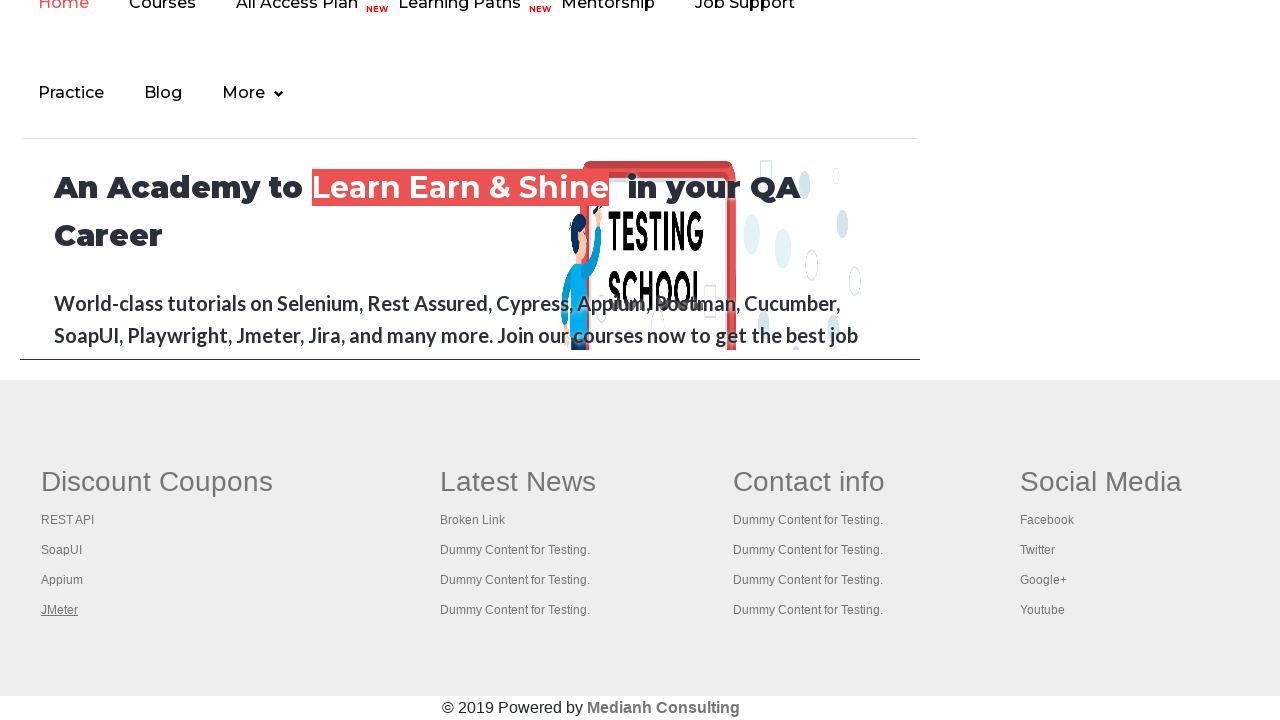

Switched back to original tab
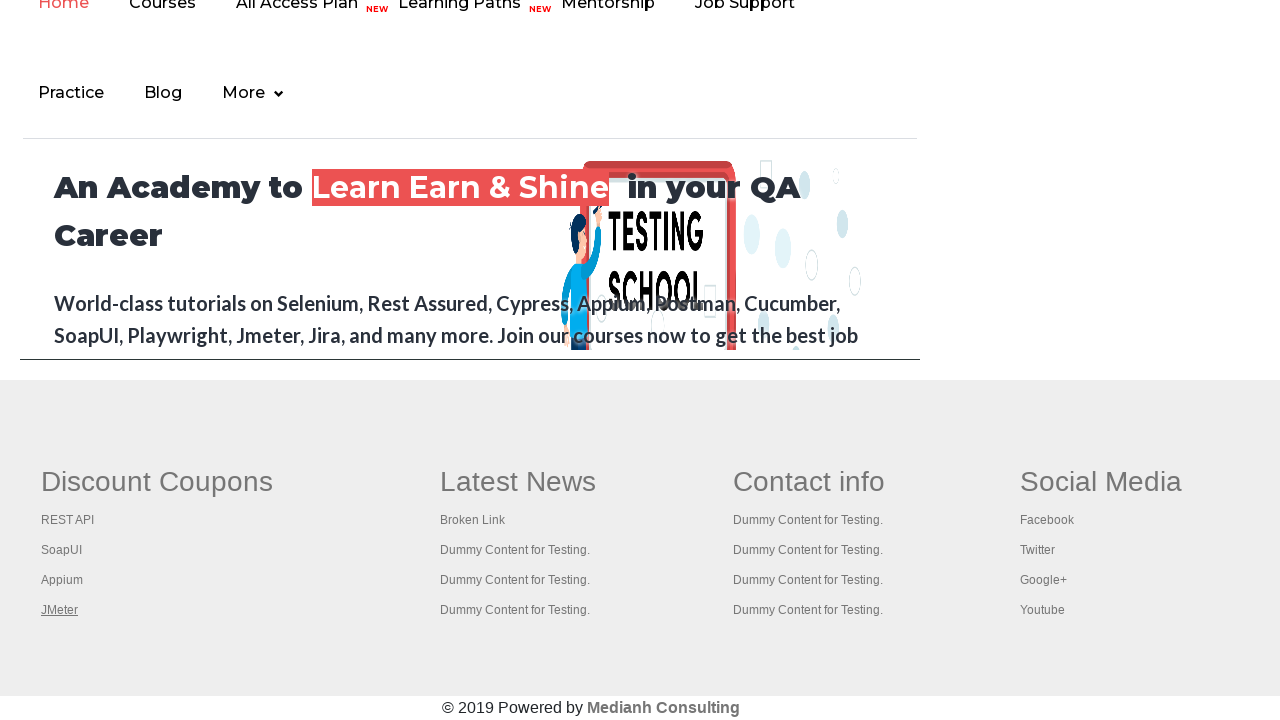

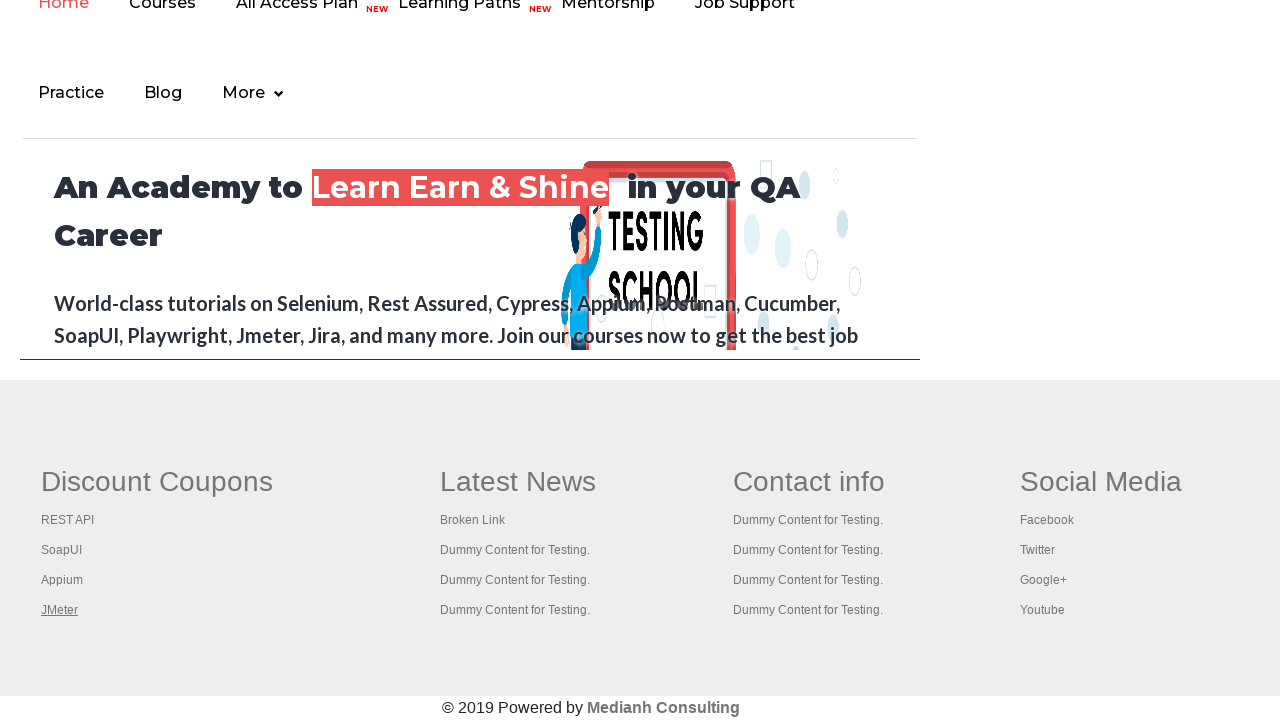